Tests clearing the complete state of all items by checking and unchecking the toggle all checkbox

Starting URL: https://demo.playwright.dev/todomvc

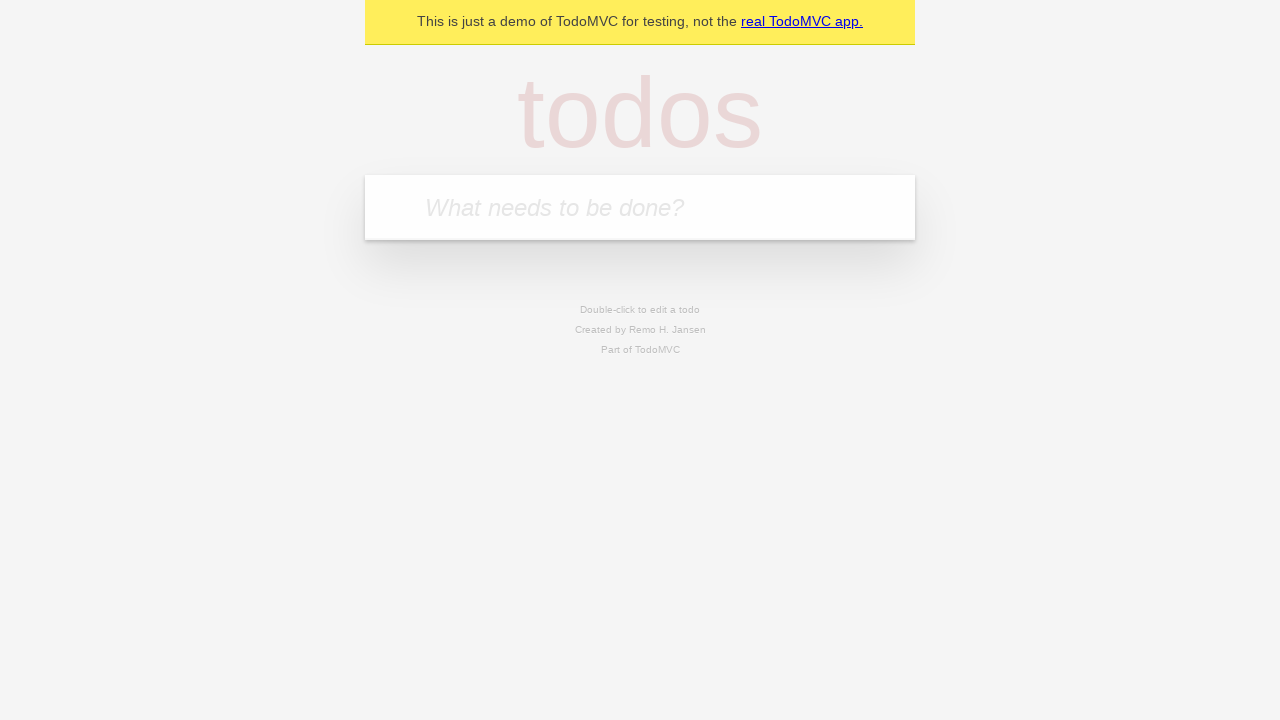

Filled todo input with 'buy some cheese' on internal:attr=[placeholder="What needs to be done?"i]
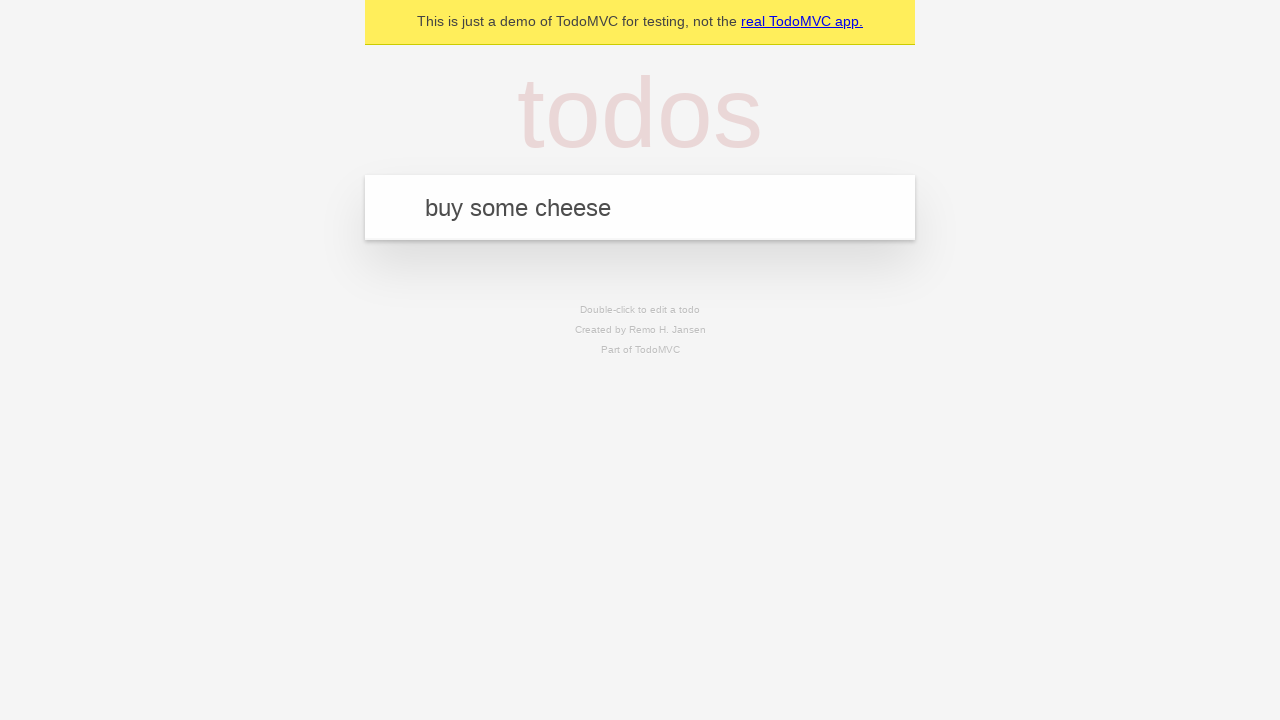

Pressed Enter to create first todo item on internal:attr=[placeholder="What needs to be done?"i]
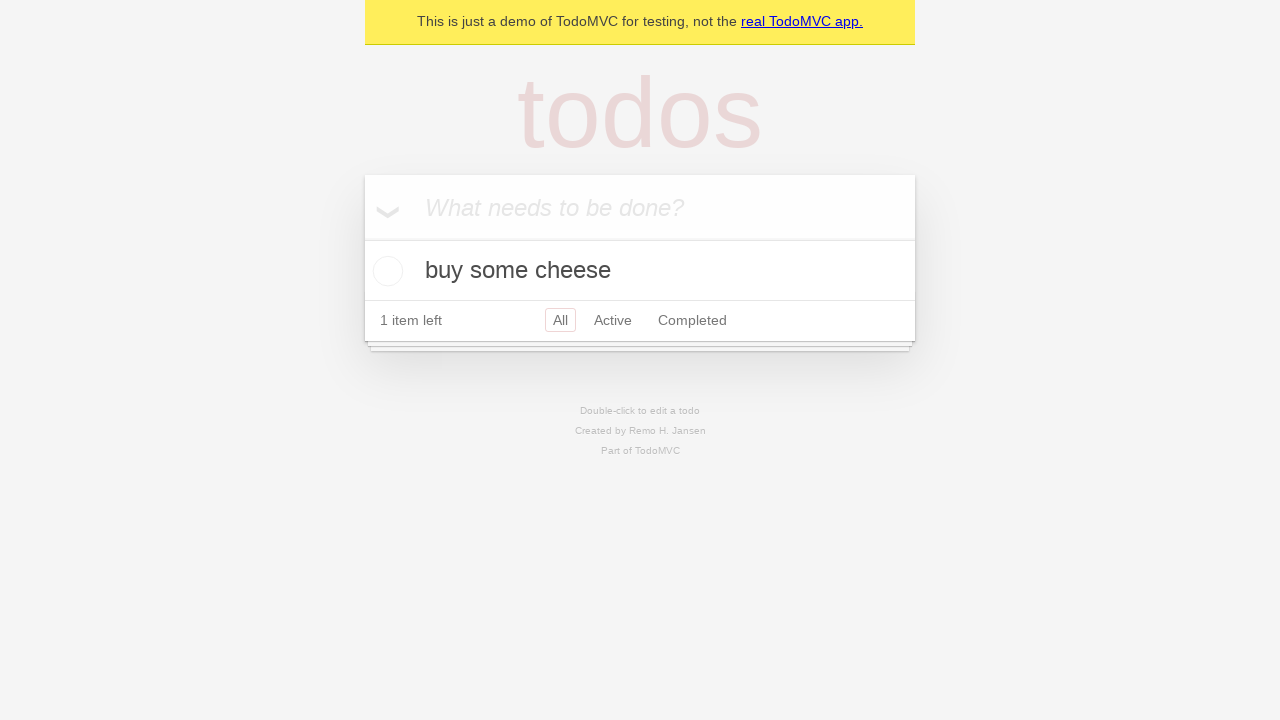

Filled todo input with 'feed the cat' on internal:attr=[placeholder="What needs to be done?"i]
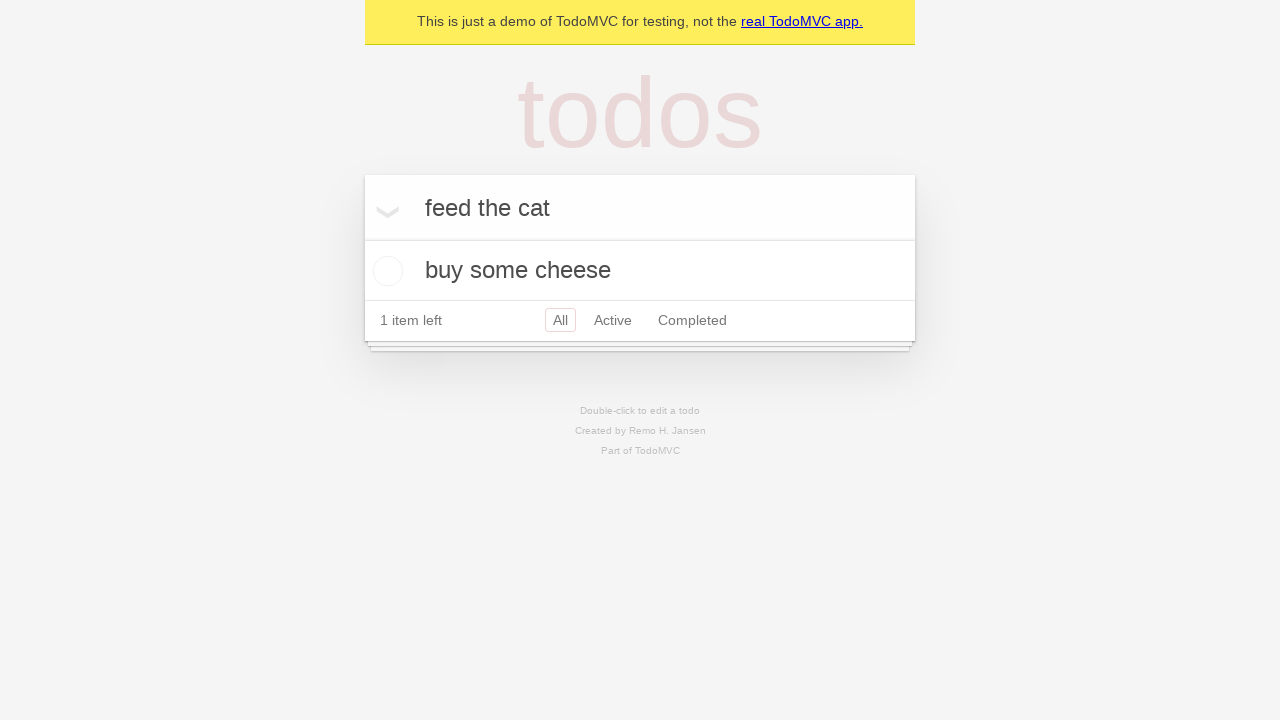

Pressed Enter to create second todo item on internal:attr=[placeholder="What needs to be done?"i]
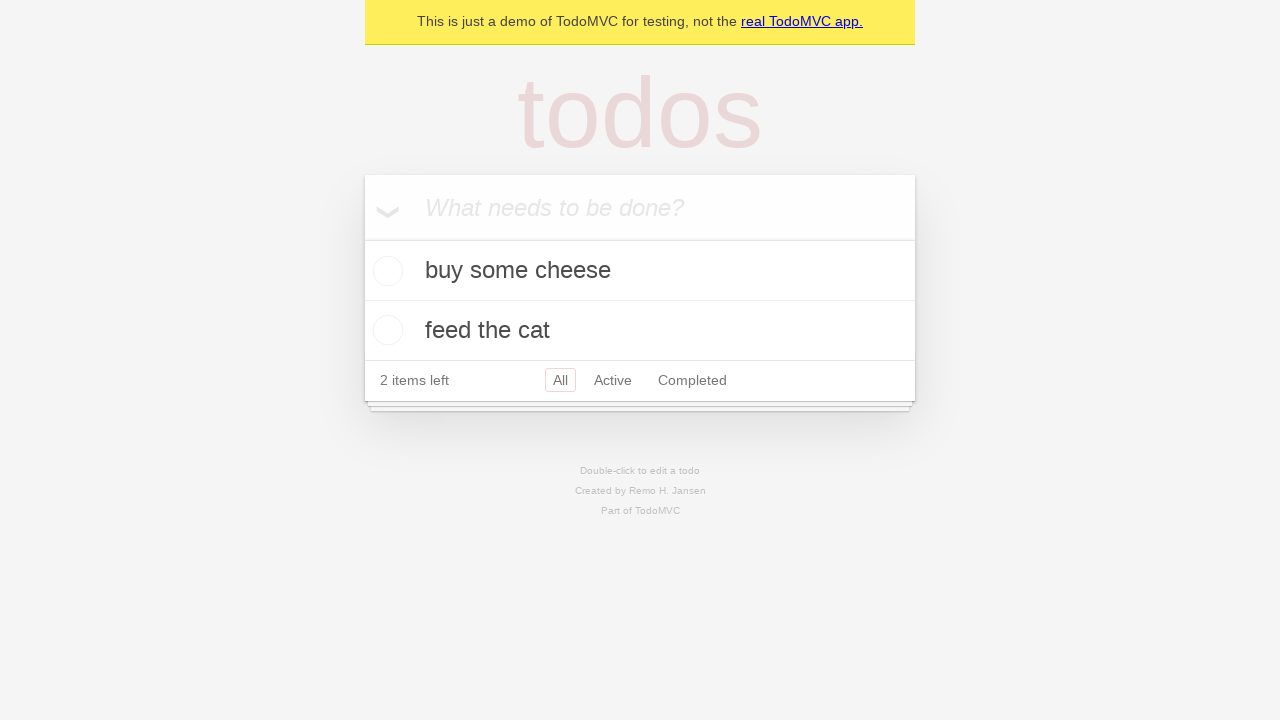

Filled todo input with 'book a doctors appointment' on internal:attr=[placeholder="What needs to be done?"i]
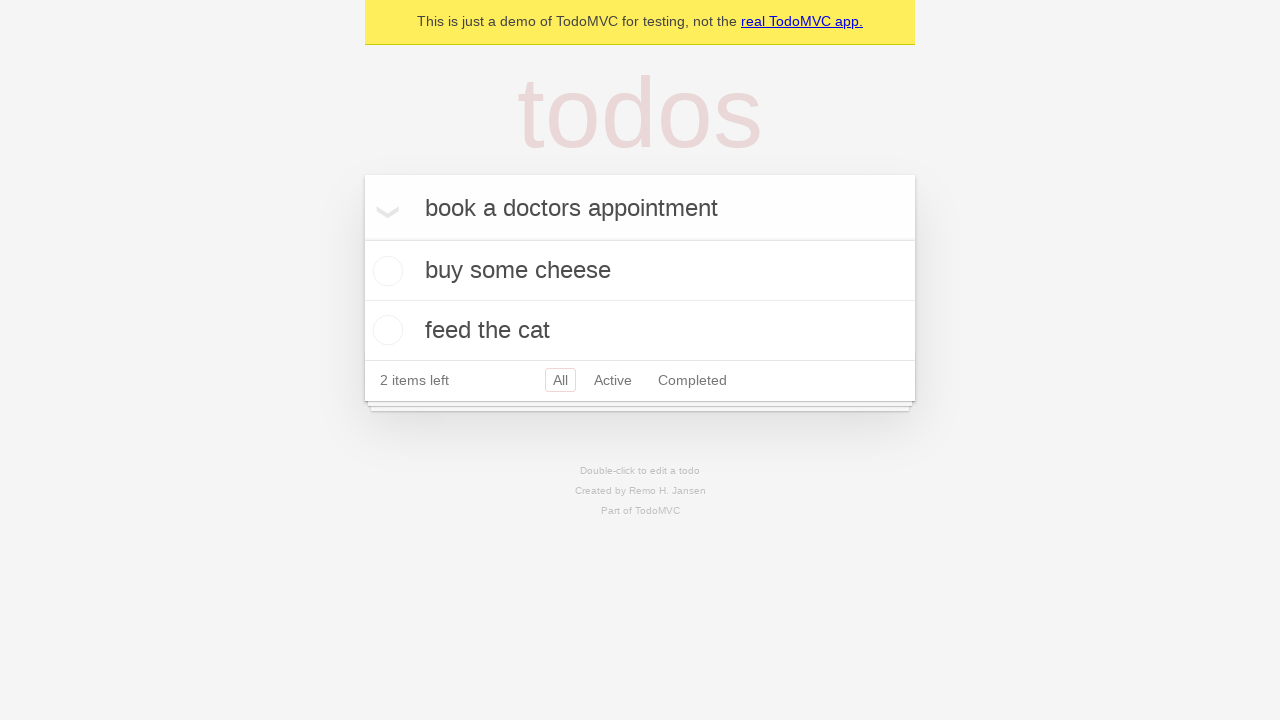

Pressed Enter to create third todo item on internal:attr=[placeholder="What needs to be done?"i]
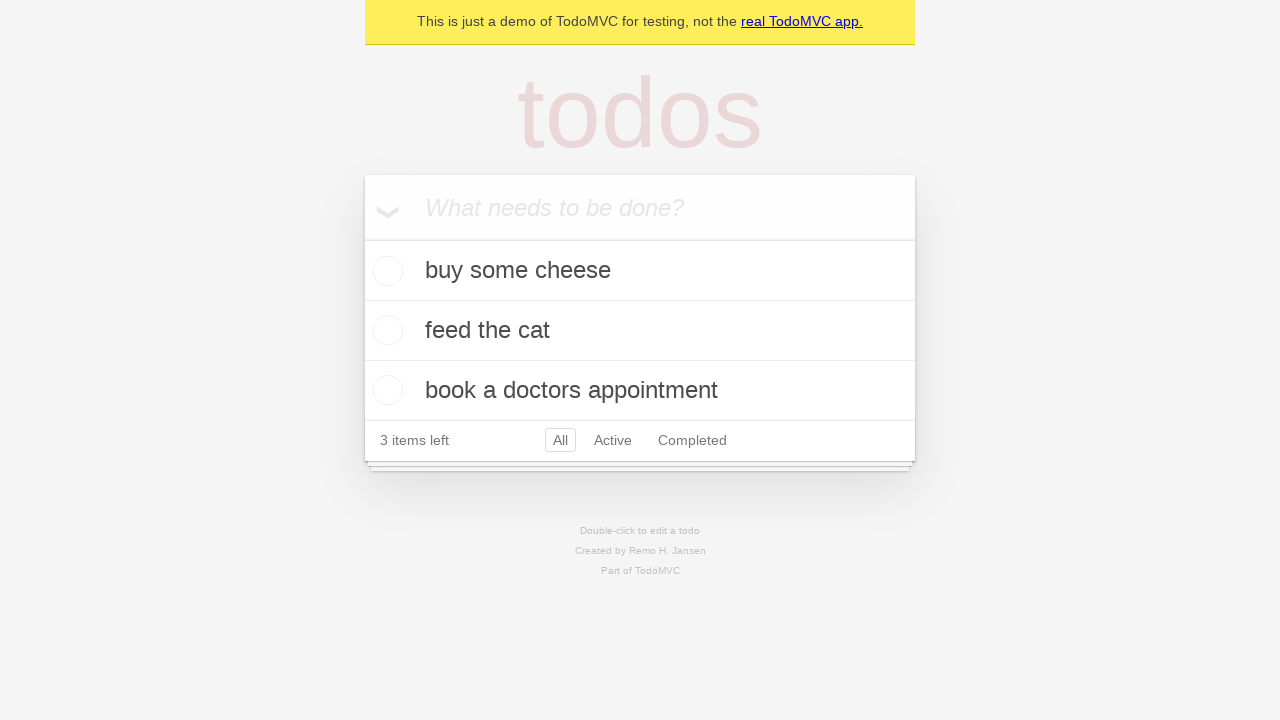

Checked toggle all checkbox to mark all items as complete at (362, 238) on internal:label="Mark all as complete"i
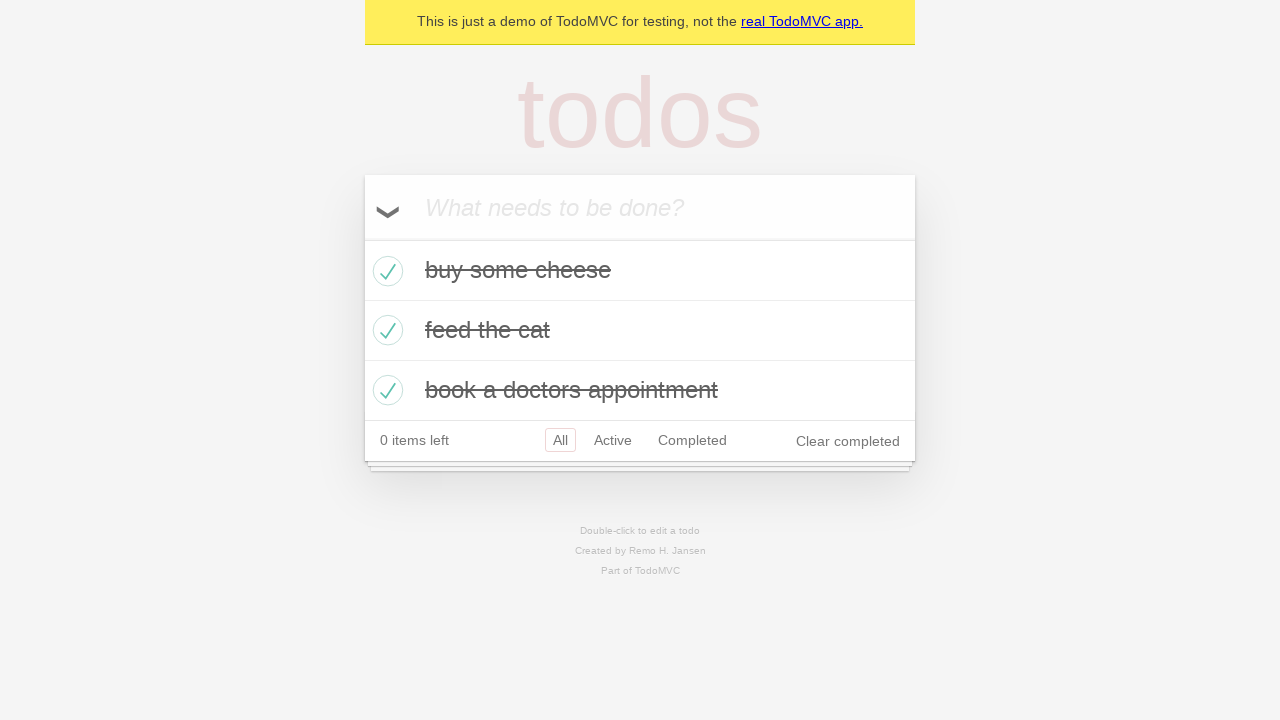

Unchecked toggle all checkbox to clear complete state of all items at (362, 238) on internal:label="Mark all as complete"i
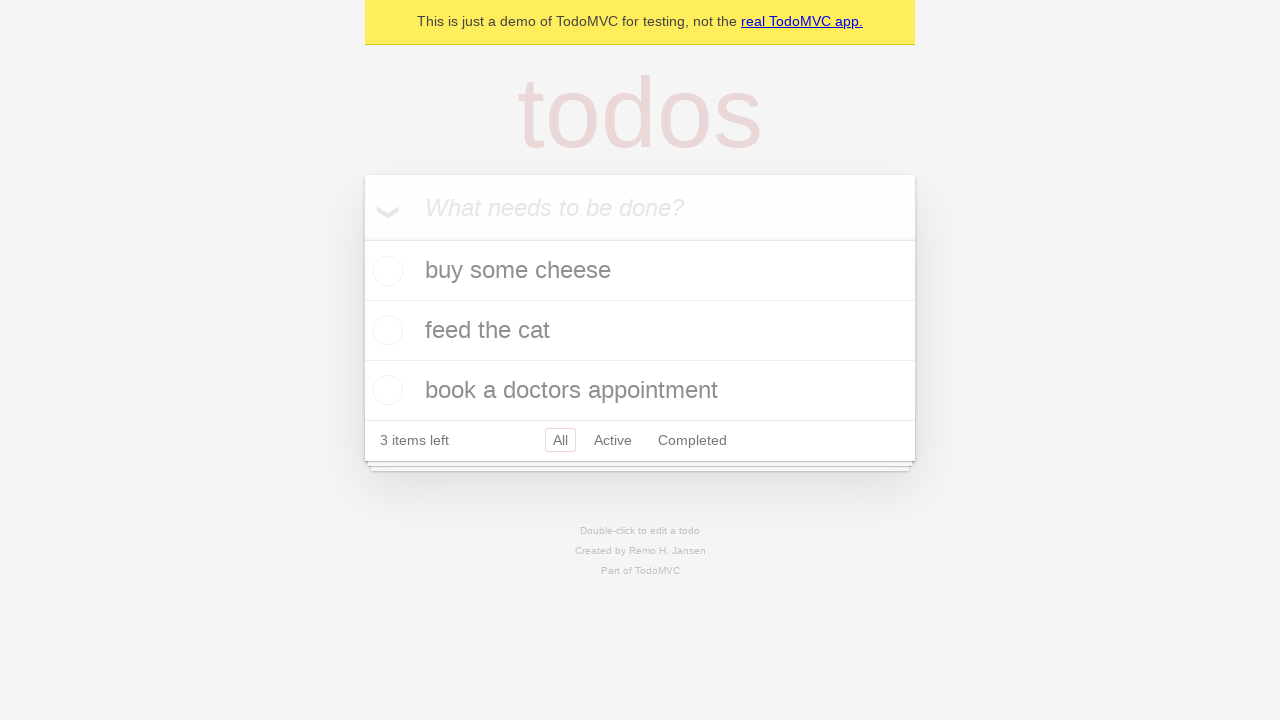

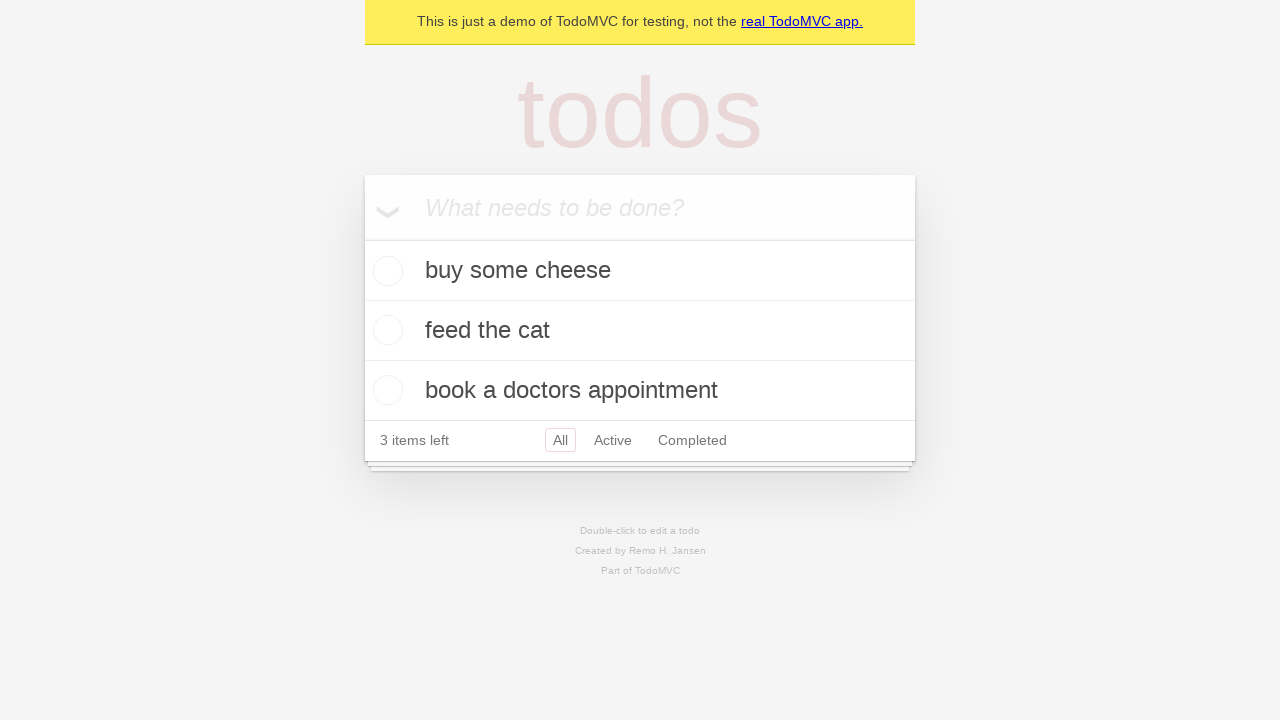